Navigates to Team page and verifies all three creator names are displayed correctly

Starting URL: http://www.99-bottles-of-beer.net/

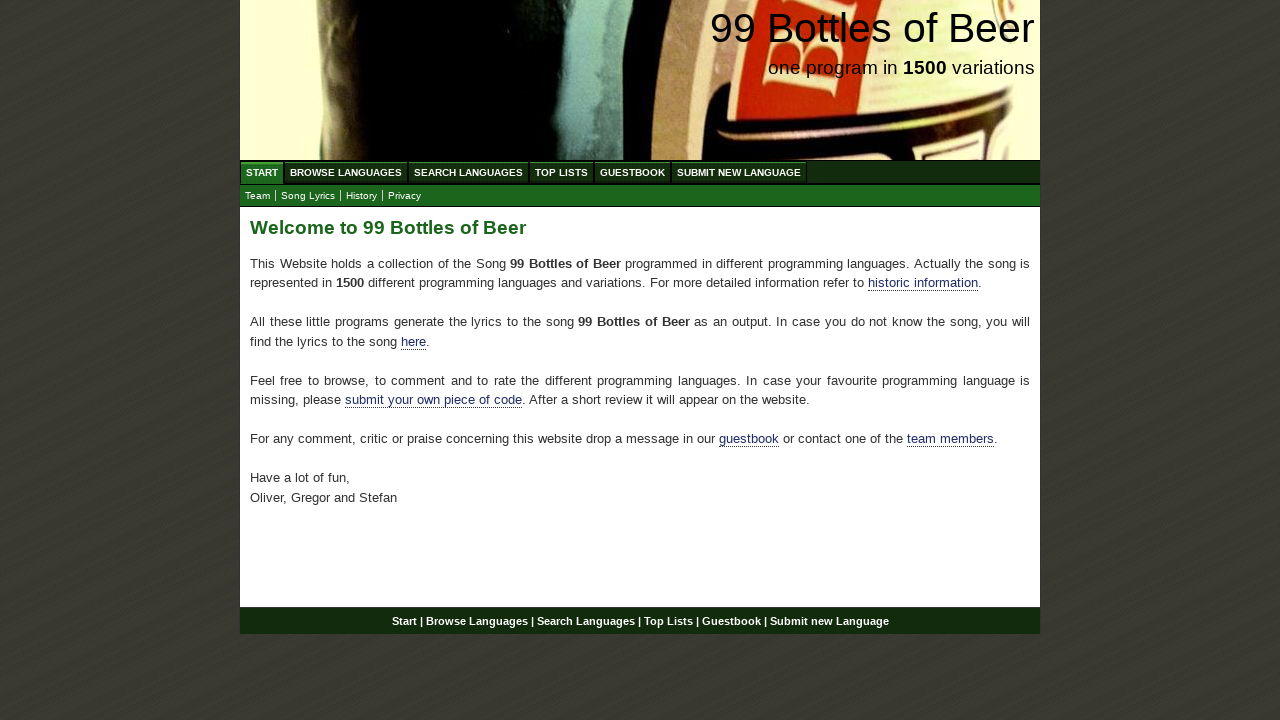

Clicked Team link to navigate to Team page at (258, 196) on xpath=//a[text()='Team']
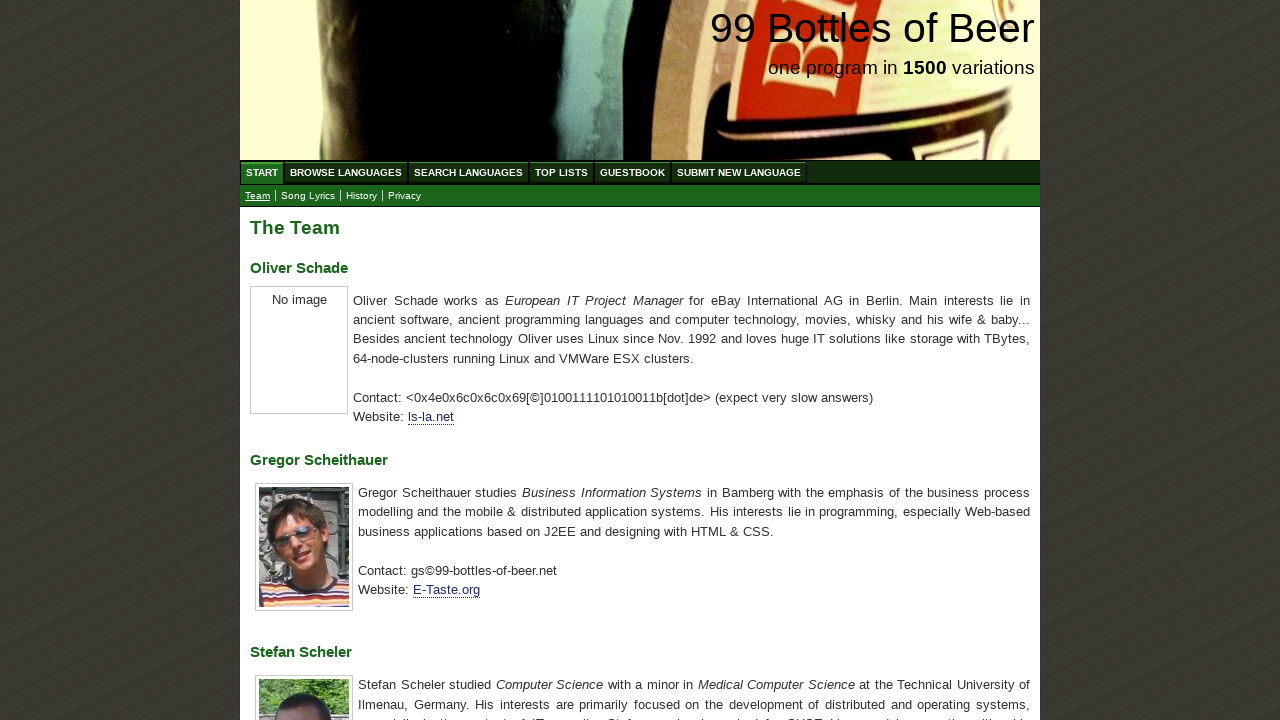

Waited for creator name headings to load
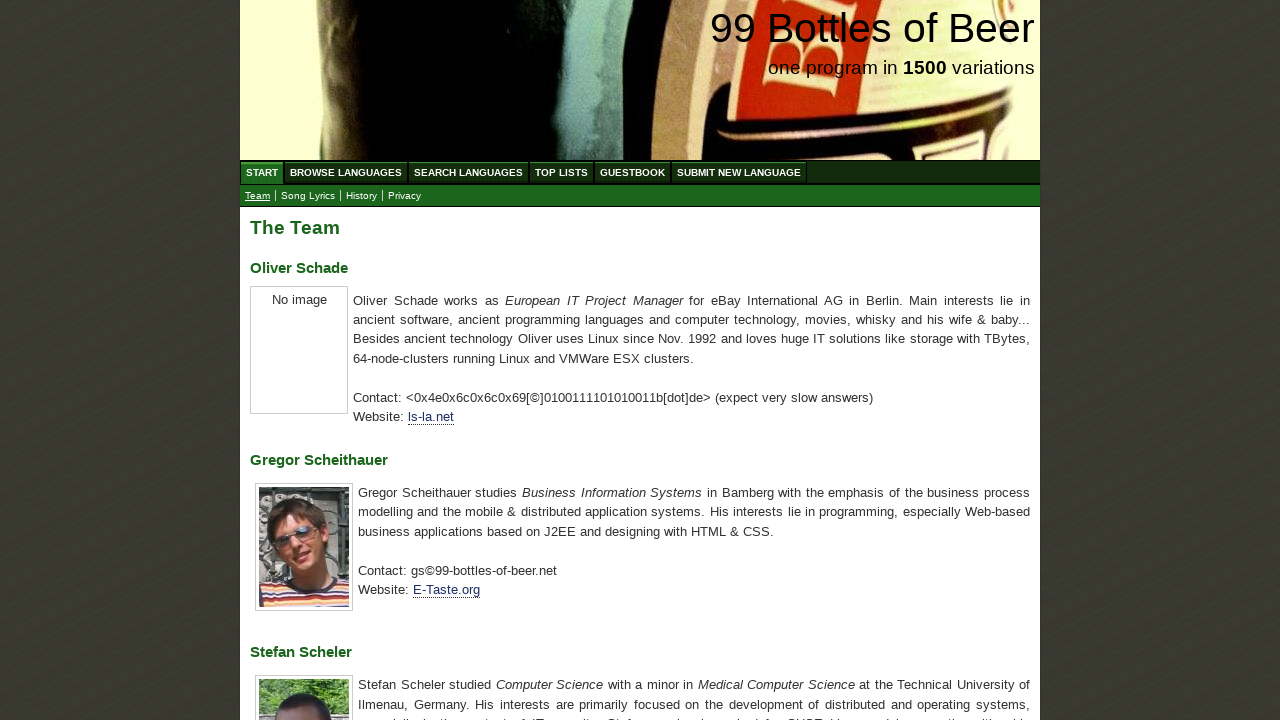

Retrieved all creator name elements
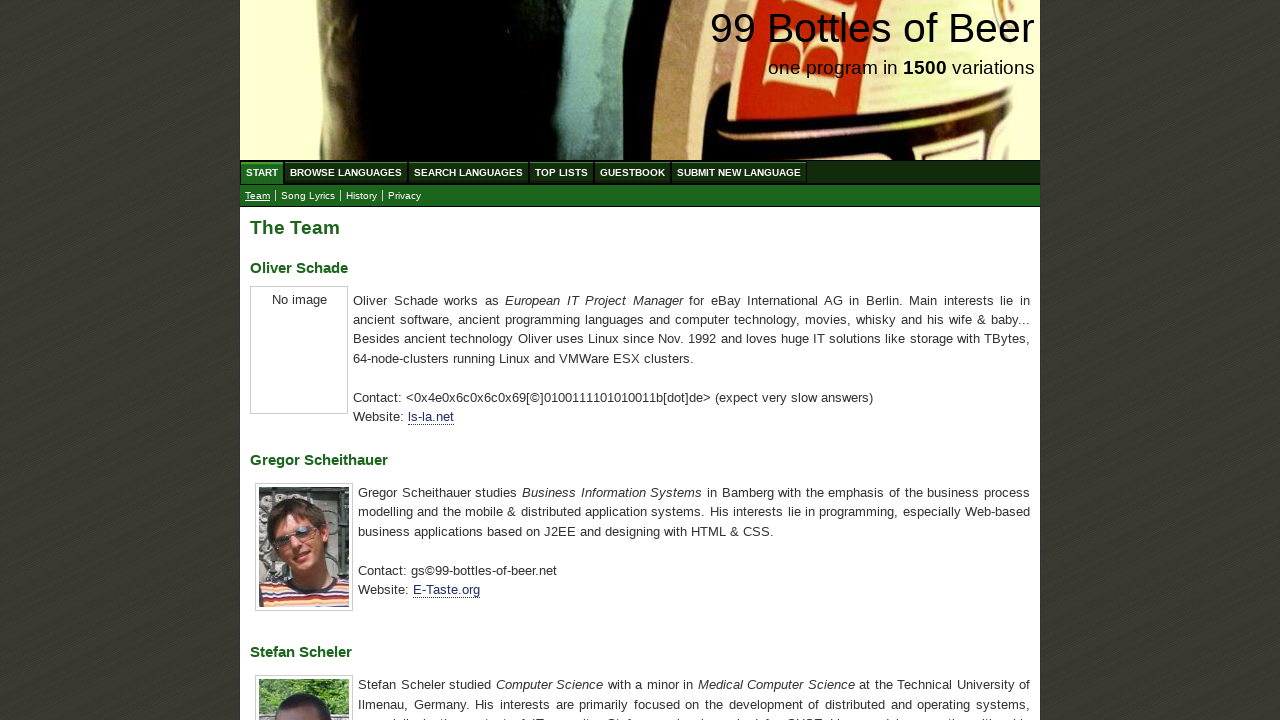

Extracted creator names: ['Oliver Schade', 'Gregor Scheithauer', 'Stefan Scheler']
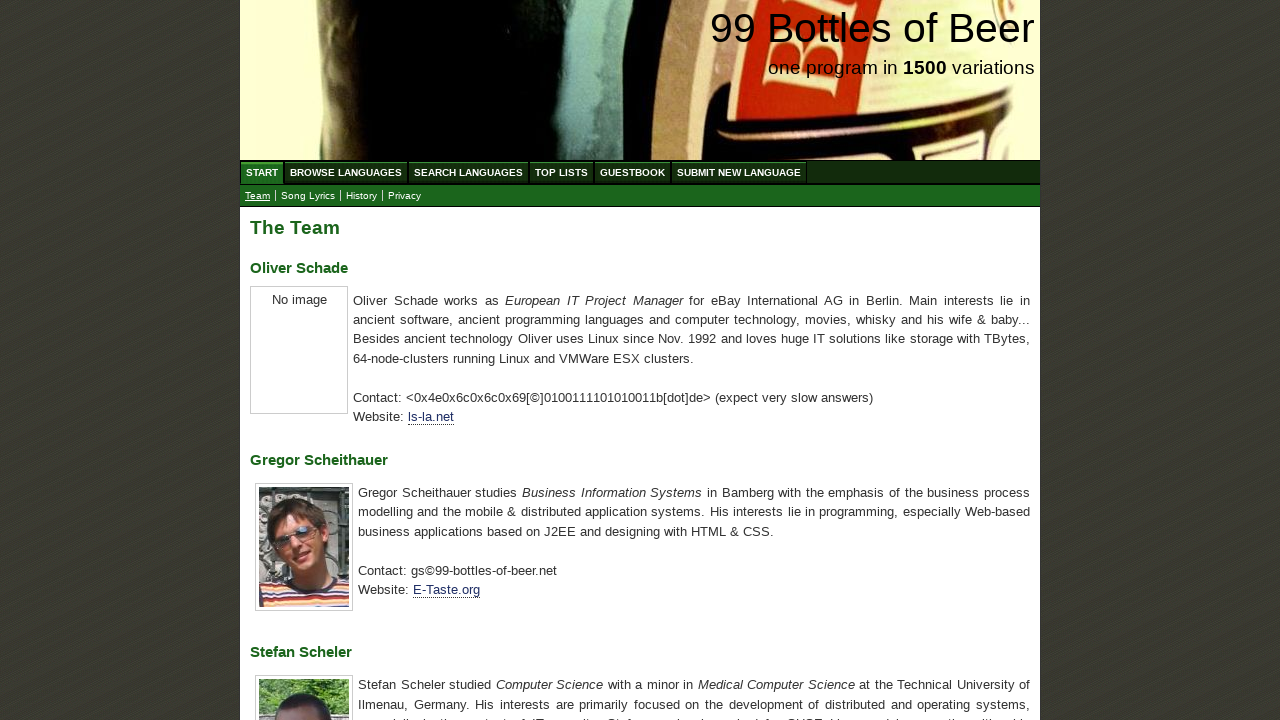

Verified all three creator names are displayed correctly
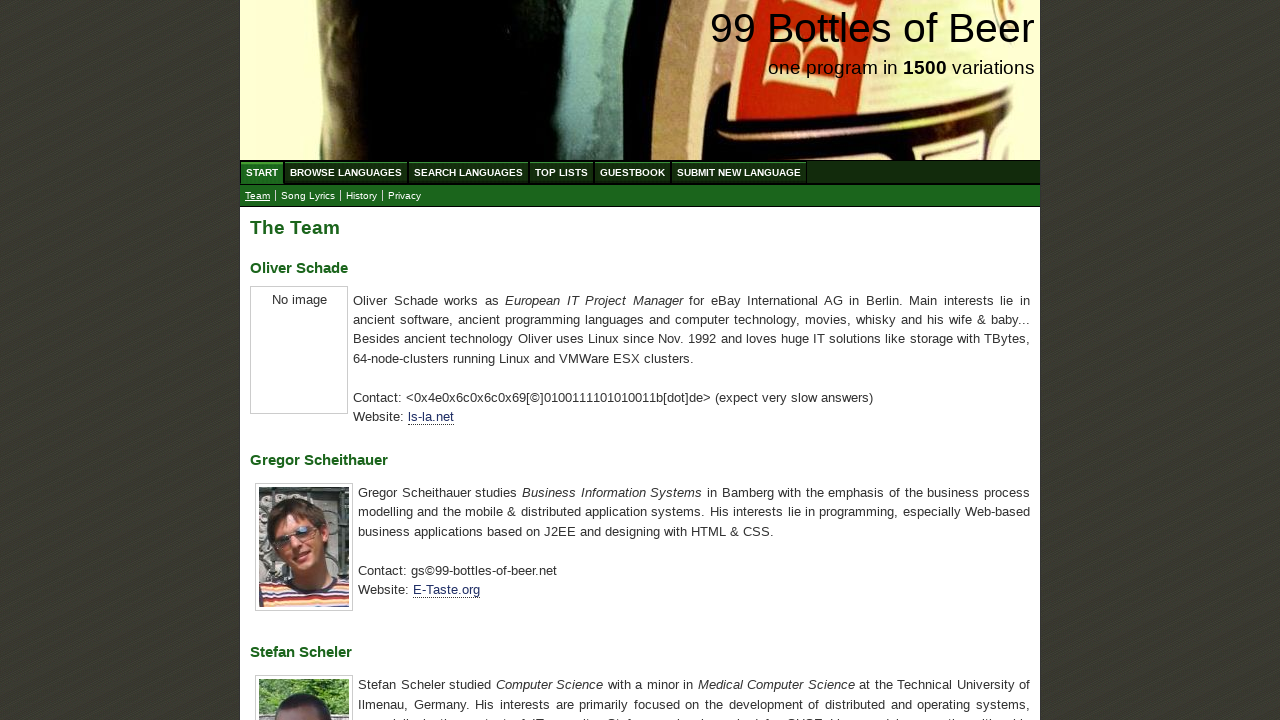

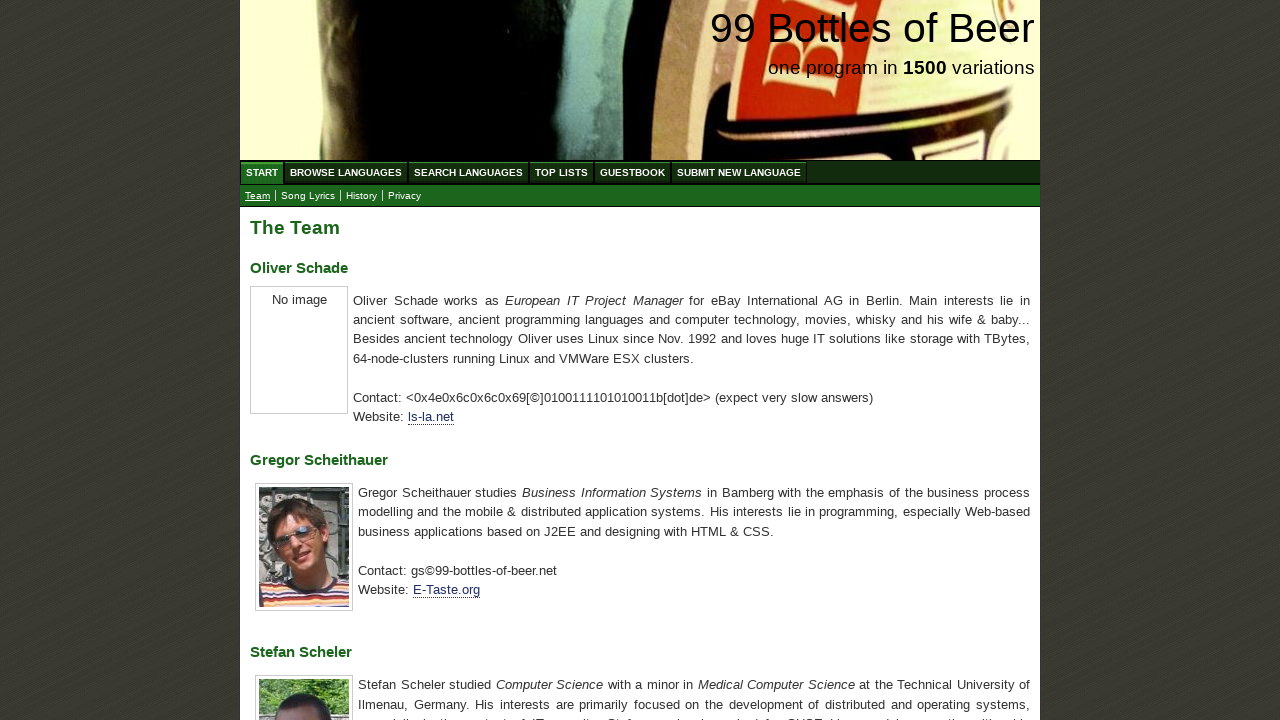